Tests the SuperMicro BIOS support page by searching for a motherboard model in the DataTables search field and verifying that search results with downloadable files are displayed

Starting URL: https://www.supermicro.com/support/resources/bios_ipmi.php?type=BIOS

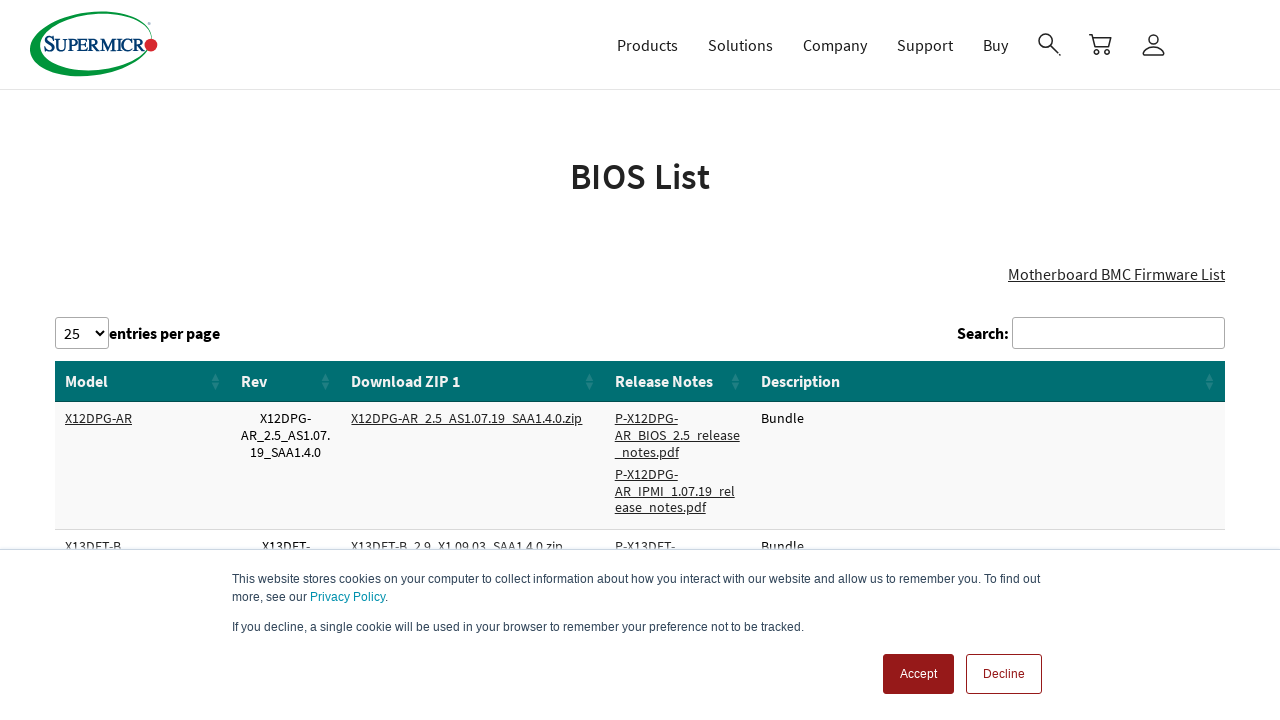

Filled DataTables search field with motherboard model 'X11SCL-F' on input[type='search'][aria-controls='DataTables_Table_0']
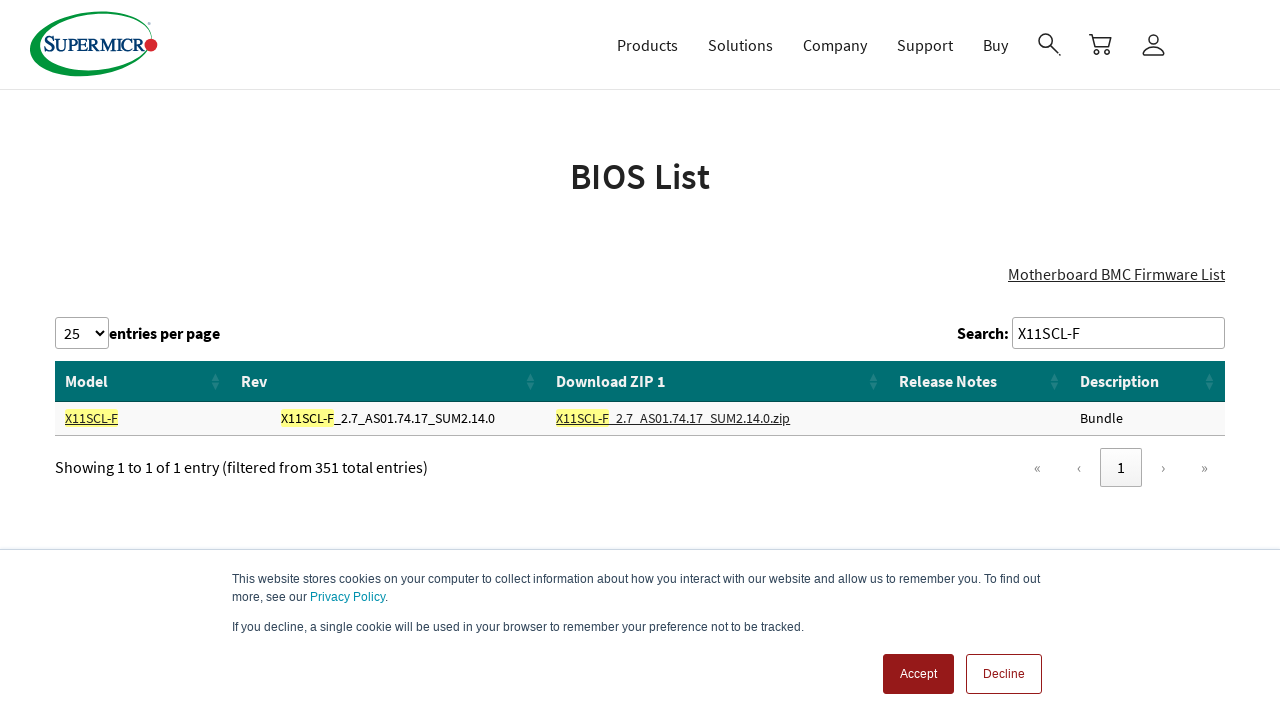

Waited for search results to load with downloadable file links
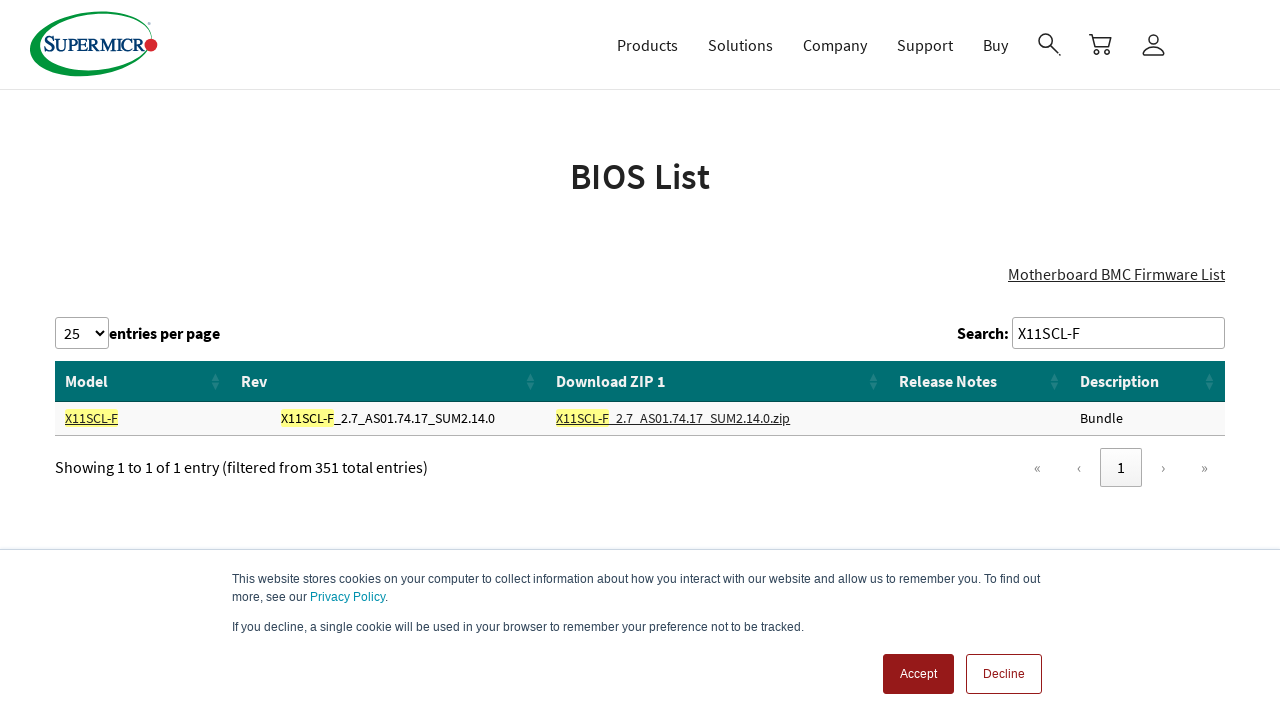

Verified BIOS version column is visible in search results
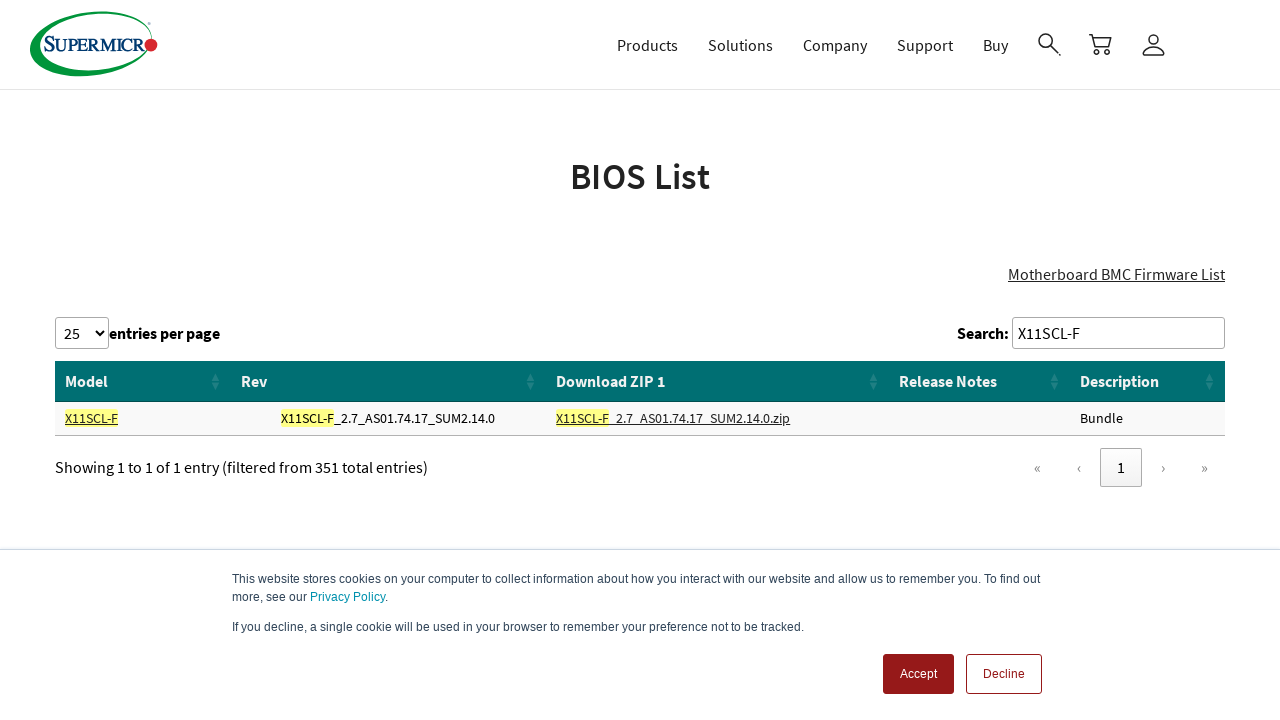

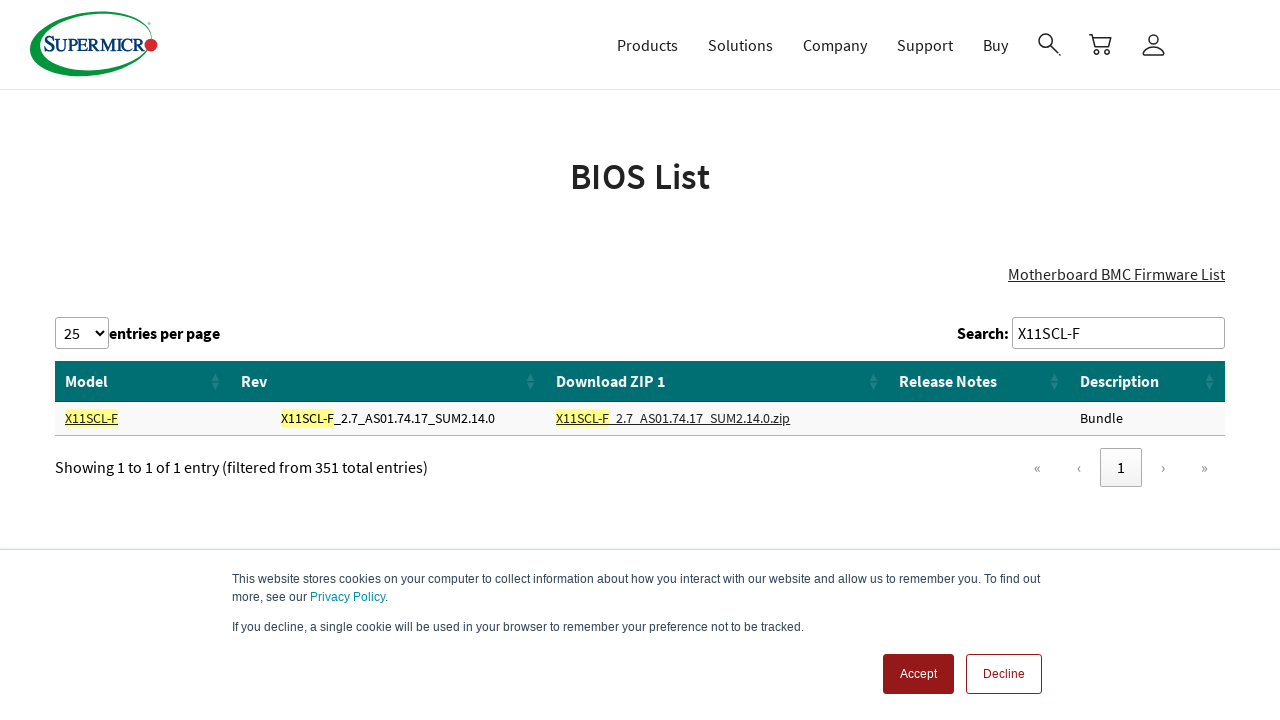